Tests NASA API page by searching for Vesta/Moon/Mars Trek WMTS in Browse APIs menu and clicking through documentation sections for available mosaics.

Starting URL: https://api.nasa.gov/

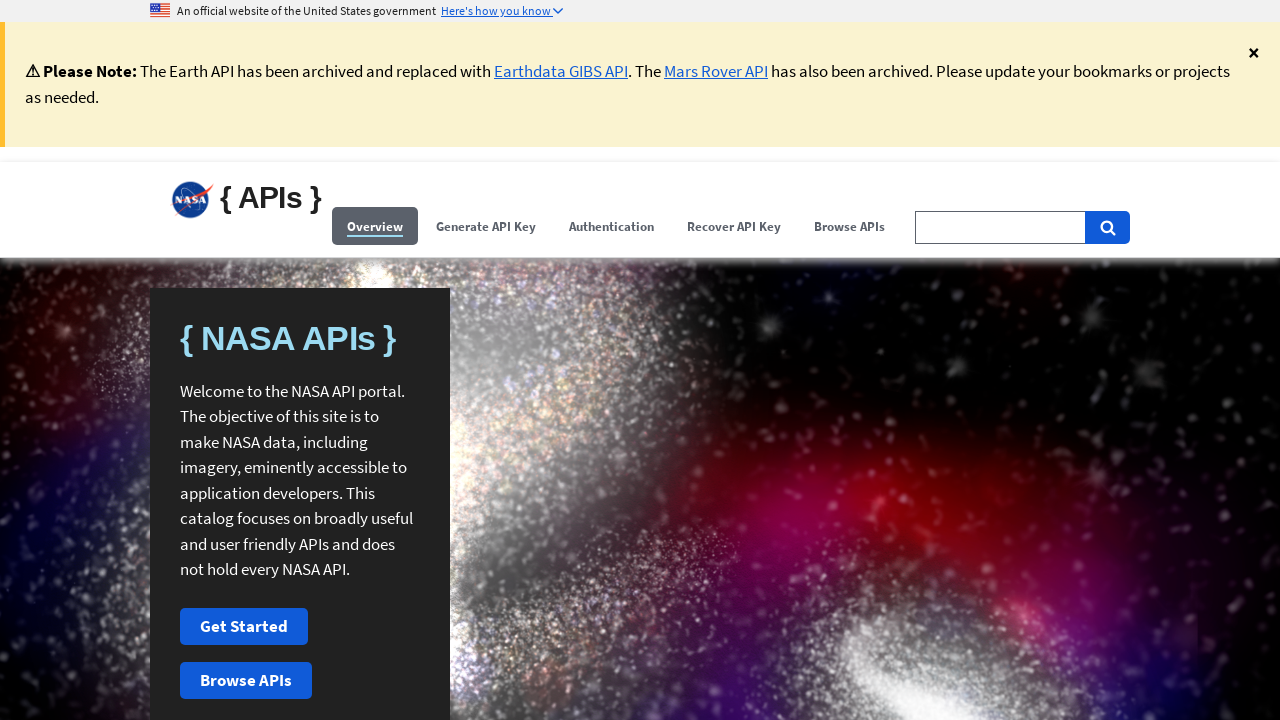

Clicked on Browse APIs menu at (850, 226) on xpath=(//span[contains(.,'Browse APIs')])[1]
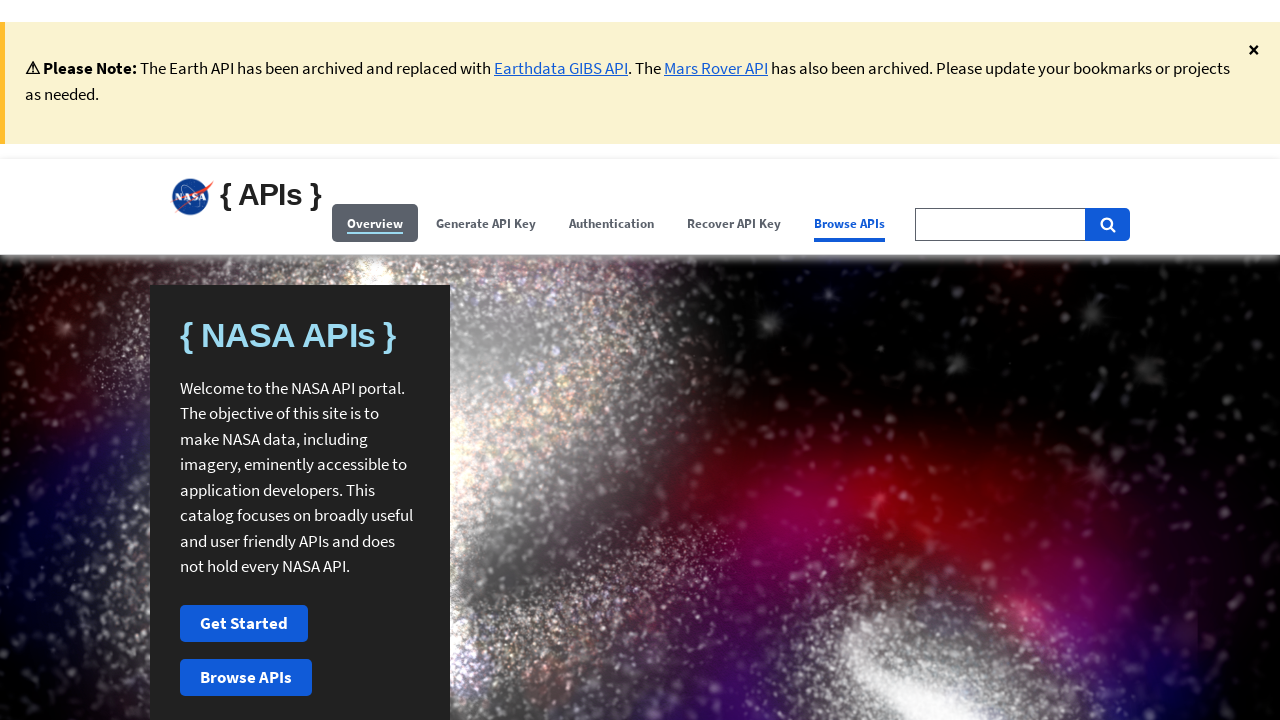

Filled search field with 'Vesta/Moon/Mars Trek WMTS' on input#search-field-big
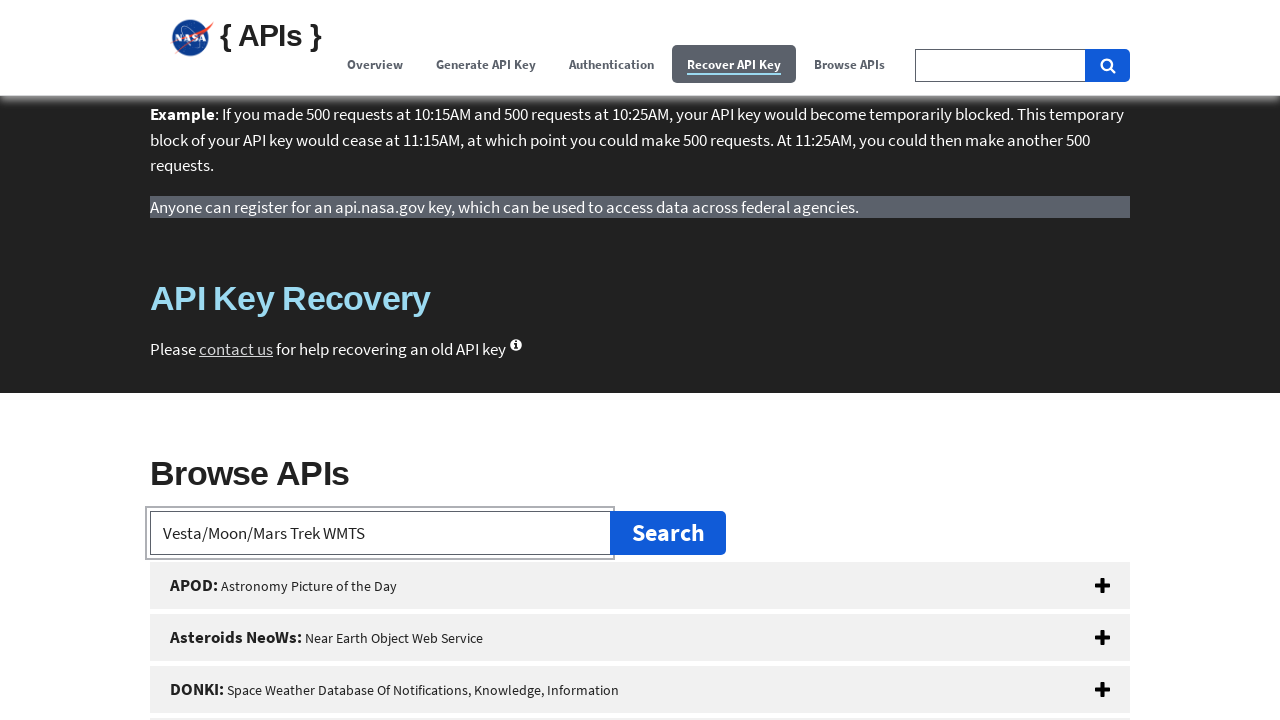

Clicked on Vesta/Moon/Mars Trek WMTS button at (640, 360) on button#vesta-moon-mars-trek-wmts
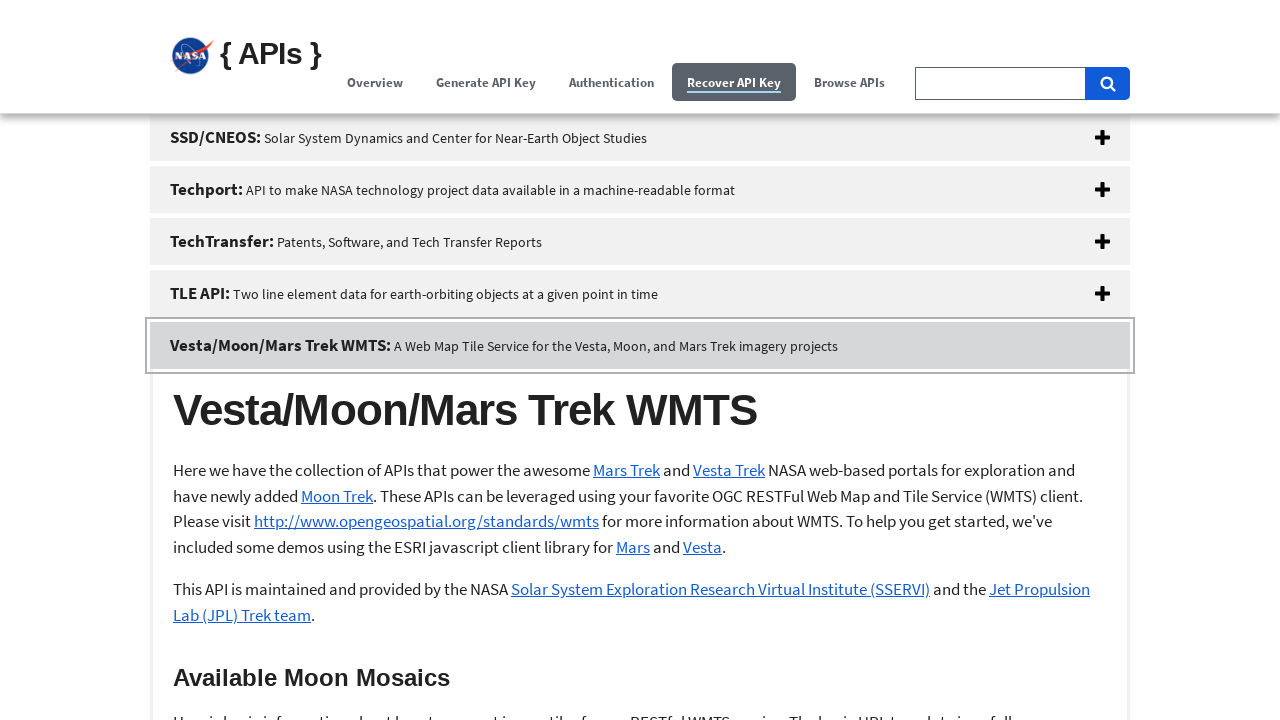

Clicked on Trek header at (640, 198) on h1#trek
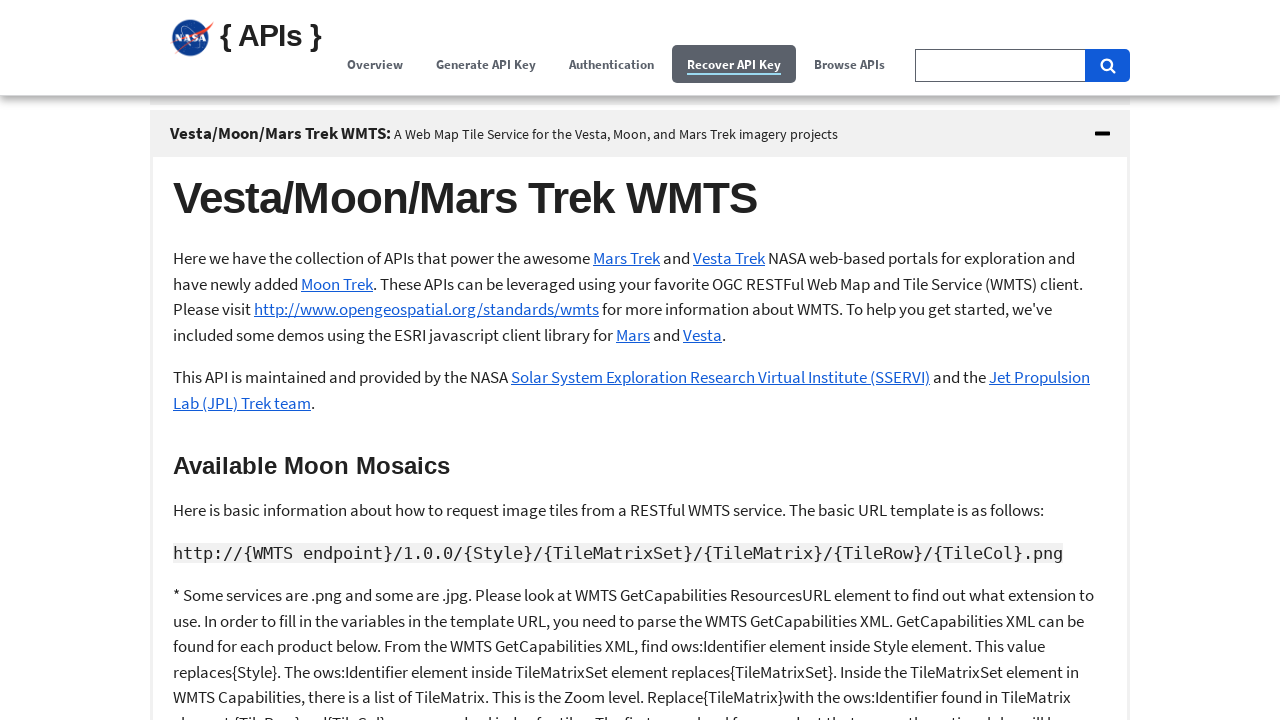

Clicked on Available Moon Mosaics section at (640, 467) on xpath=//h3[contains(text(),'Available Moon Mosaics')]
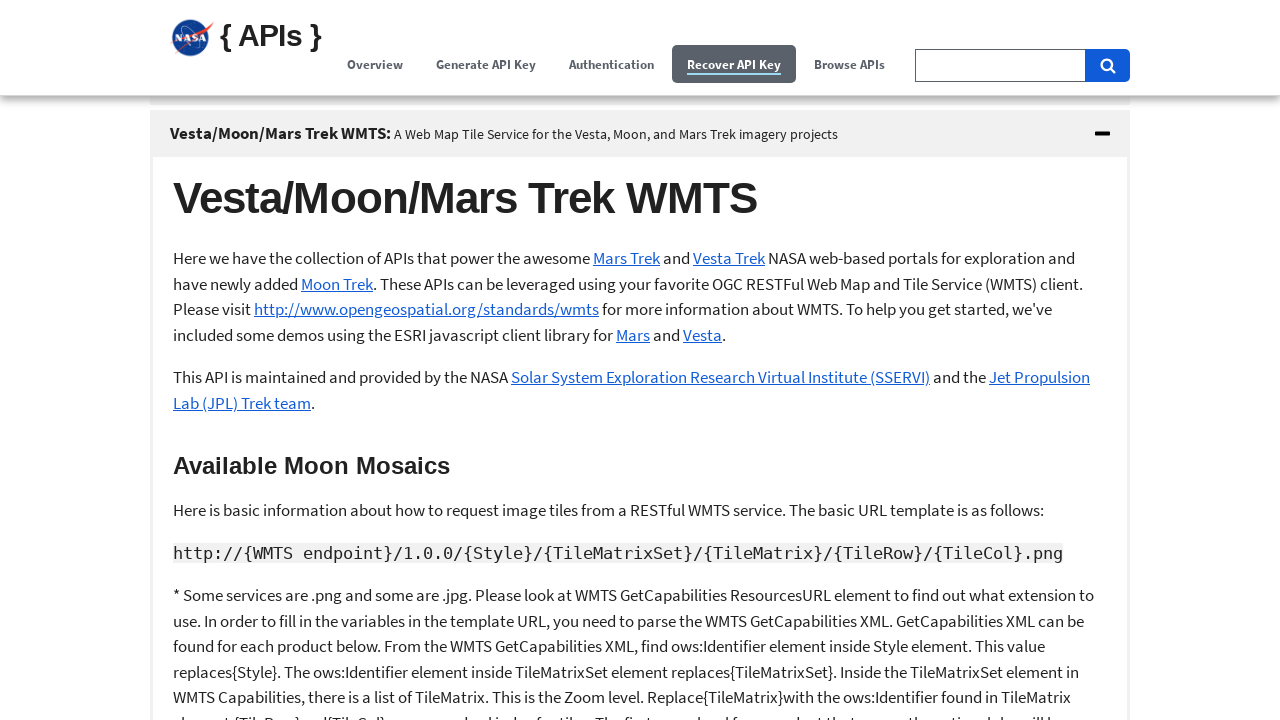

Clicked on Available Mars Mosaics section at (640, 360) on xpath=//h3[contains(text(),'Available Mars Mosaics')]
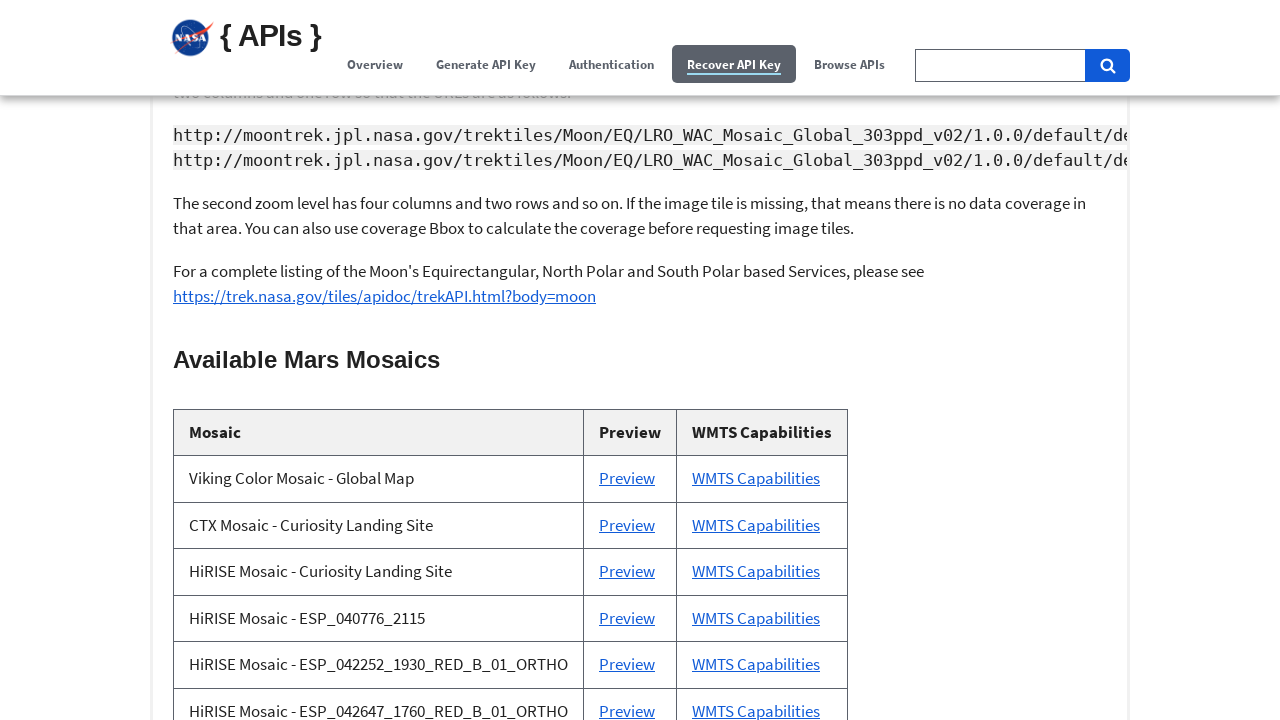

Clicked on Available Vesta Mosaics section at (640, 360) on xpath=//h3[contains(text(),'Available Vesta Mosaics')]
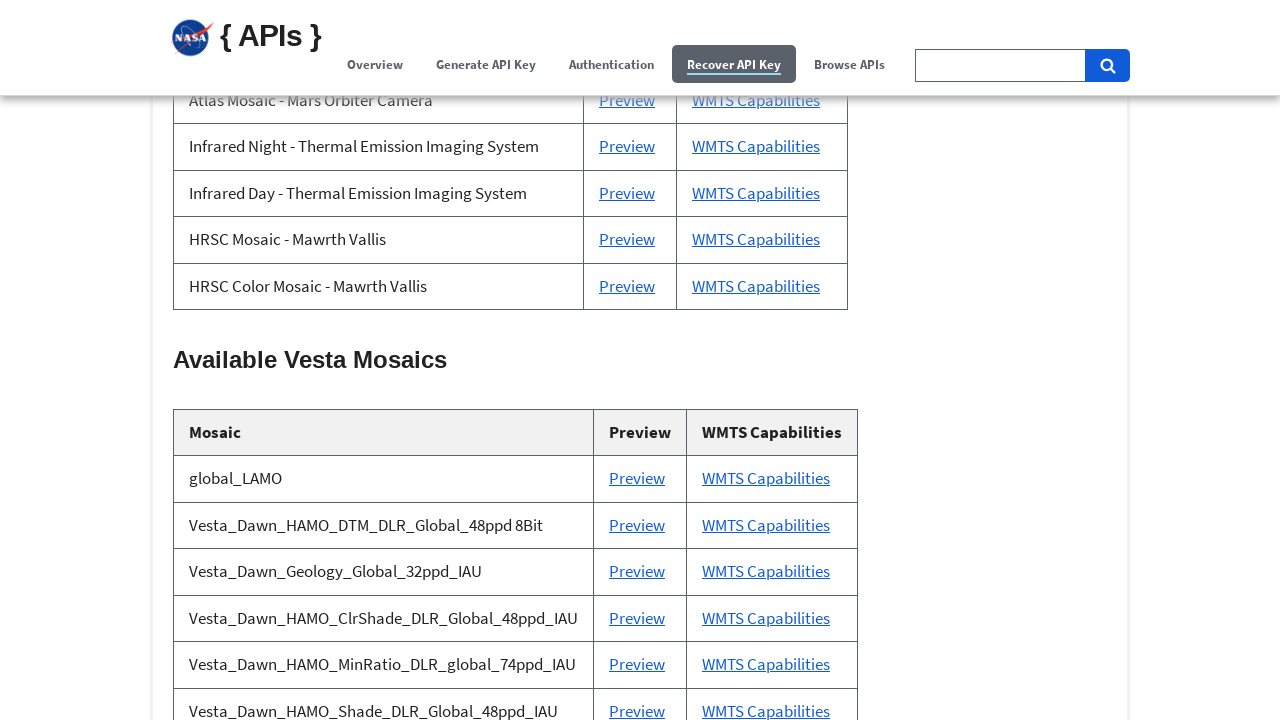

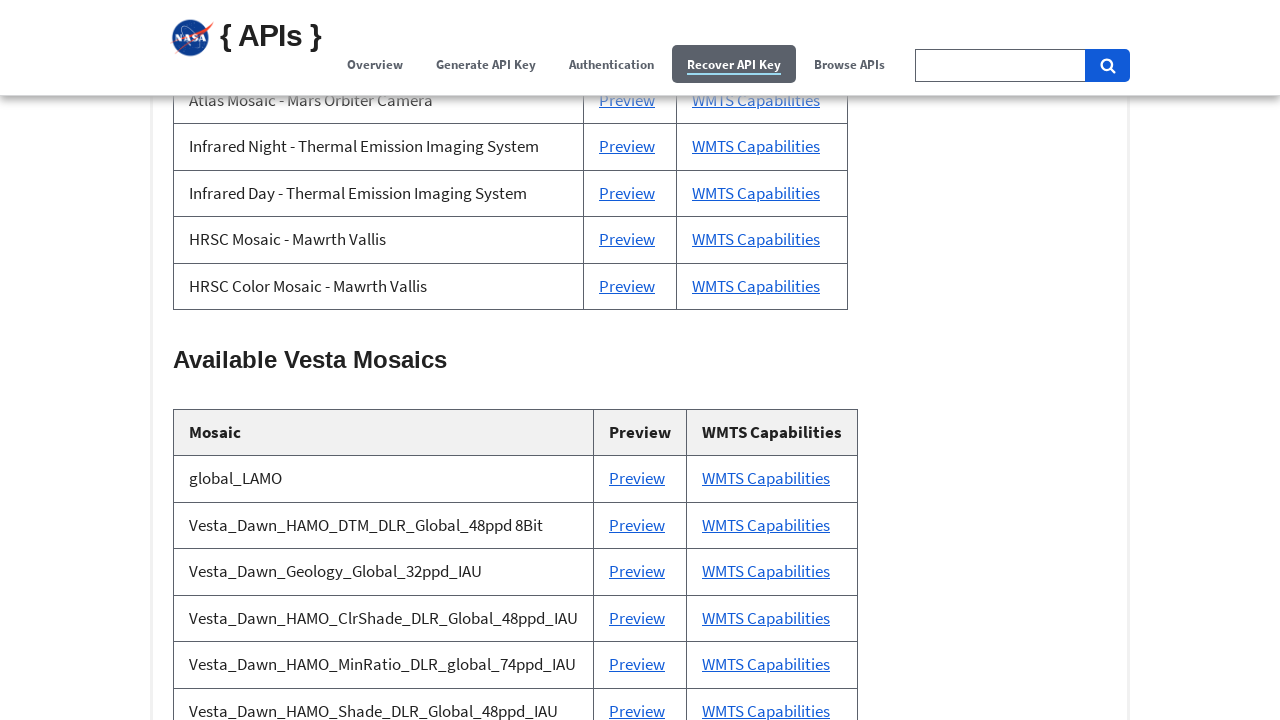